Opens a YouTube video page and performs periodic page refreshes to reload the video content

Starting URL: https://youtu.be/OU69JaZ1FQo

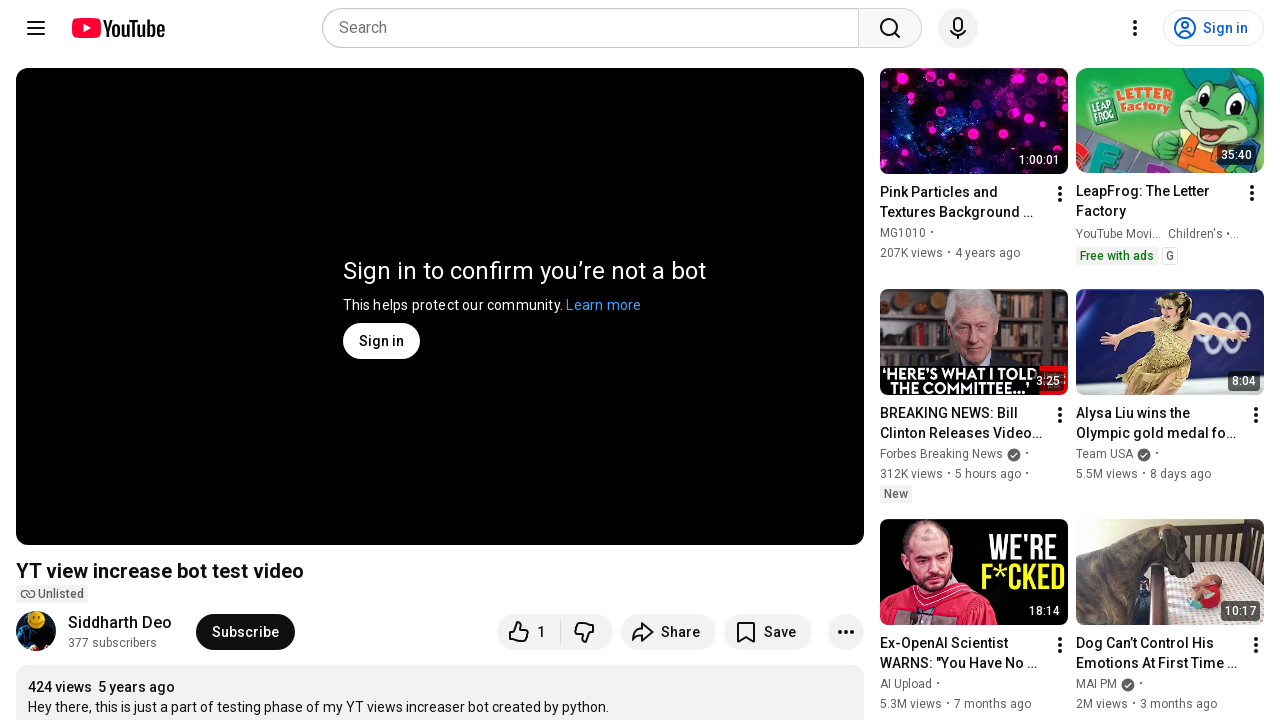

YouTube video page loaded (domcontentloaded)
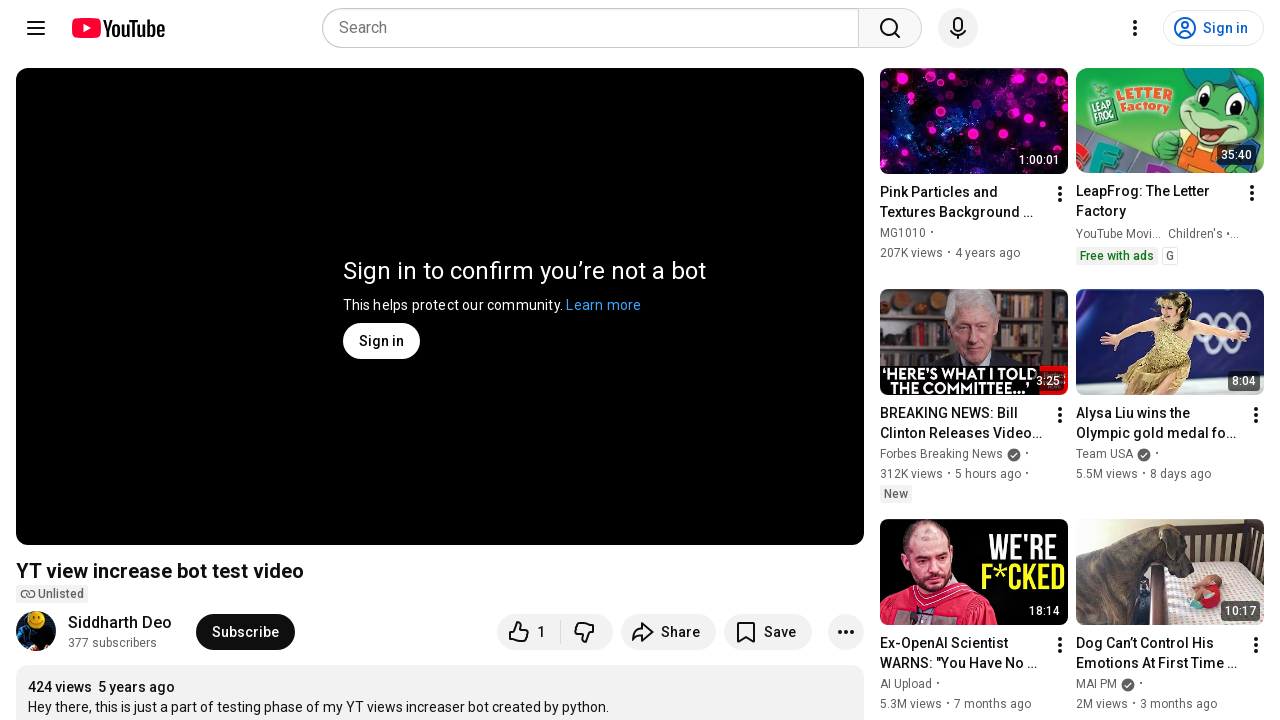

Waited 5 seconds before refresh
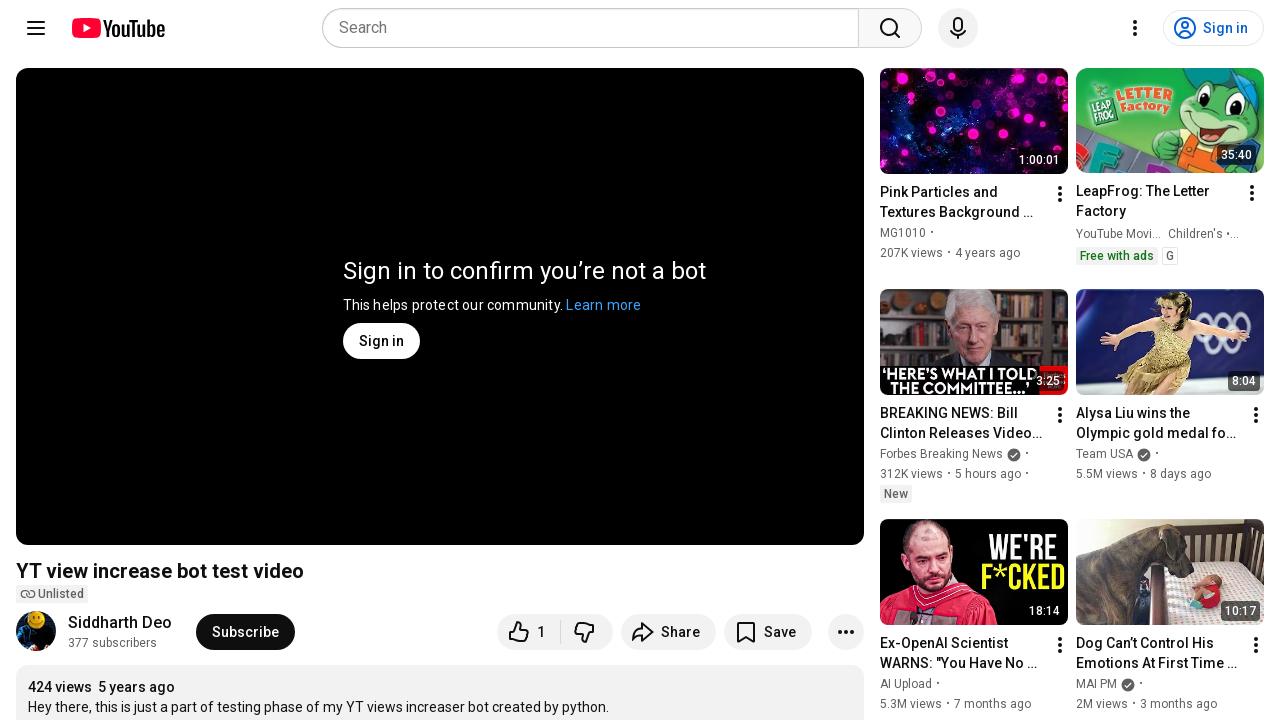

Reloaded YouTube video page
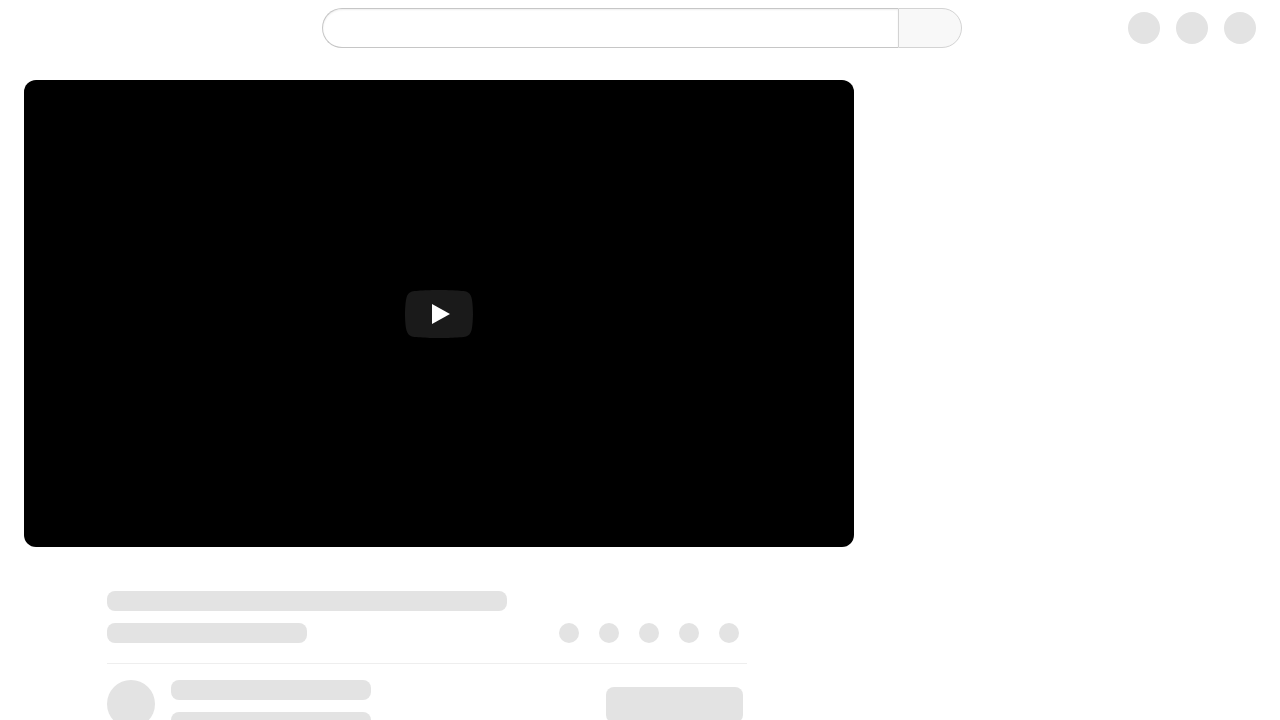

YouTube video page reloaded (domcontentloaded)
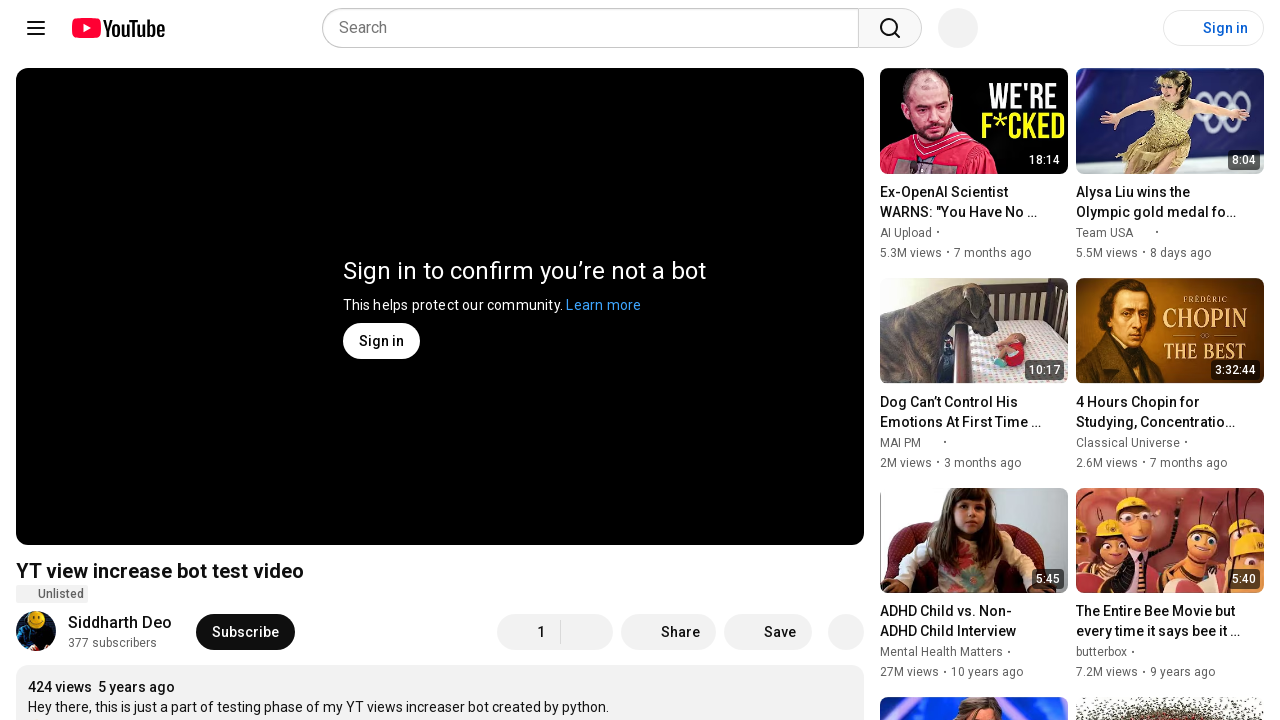

Waited 5 seconds before refresh
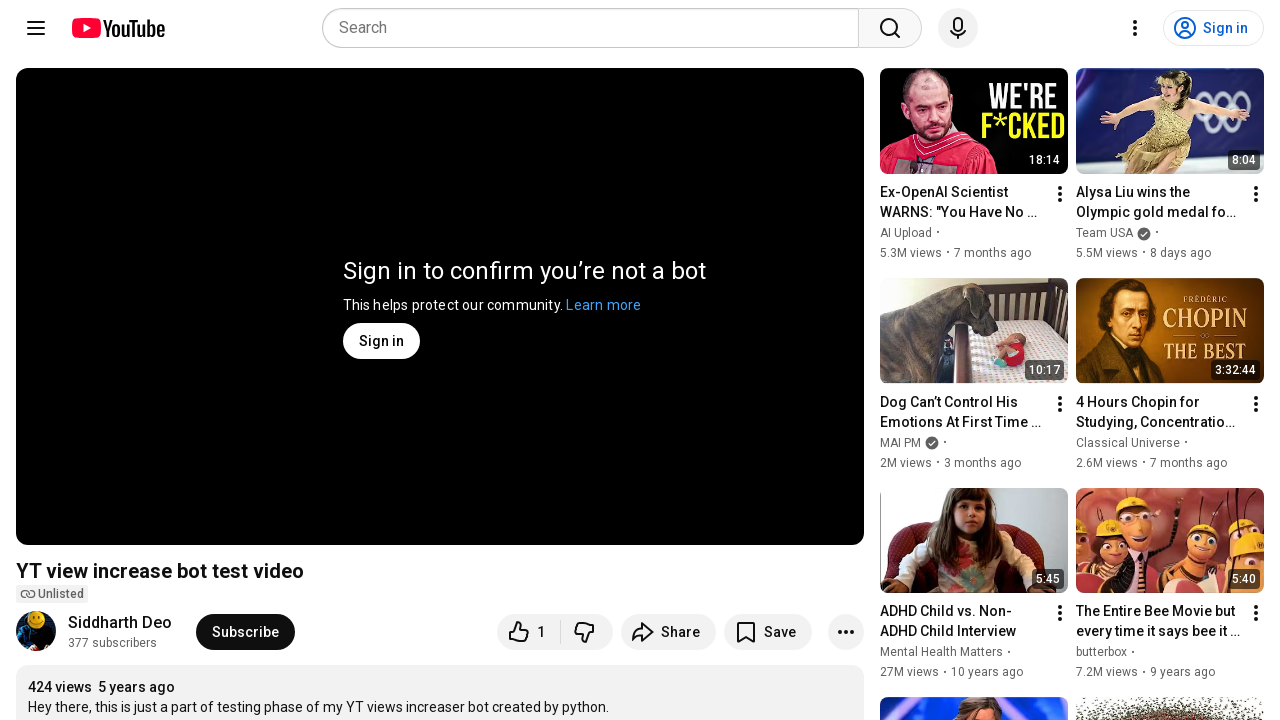

Reloaded YouTube video page
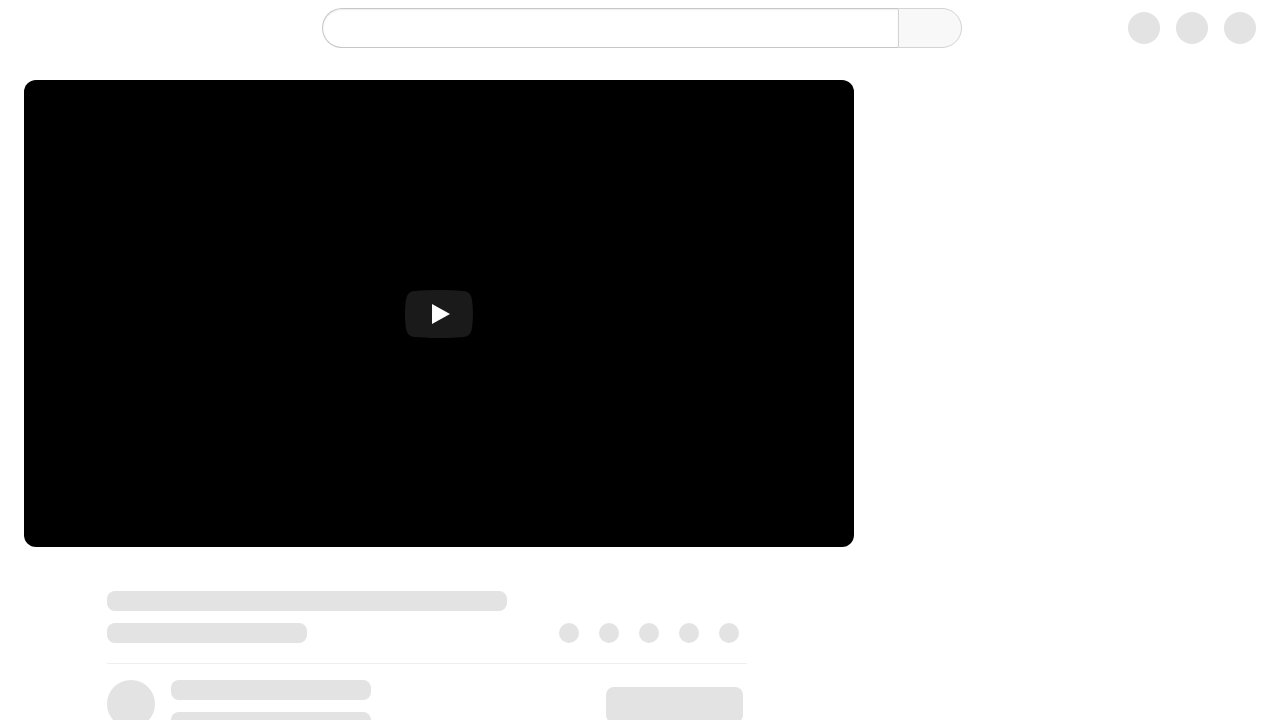

YouTube video page reloaded (domcontentloaded)
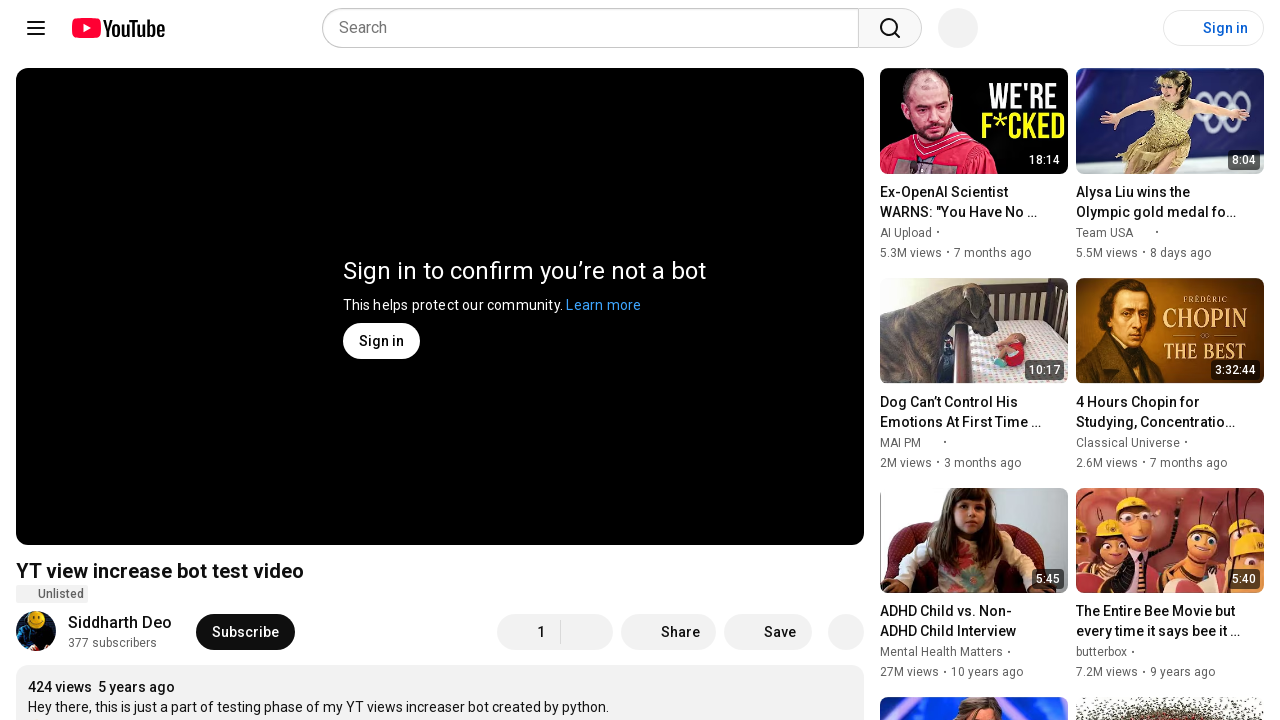

Waited 5 seconds before refresh
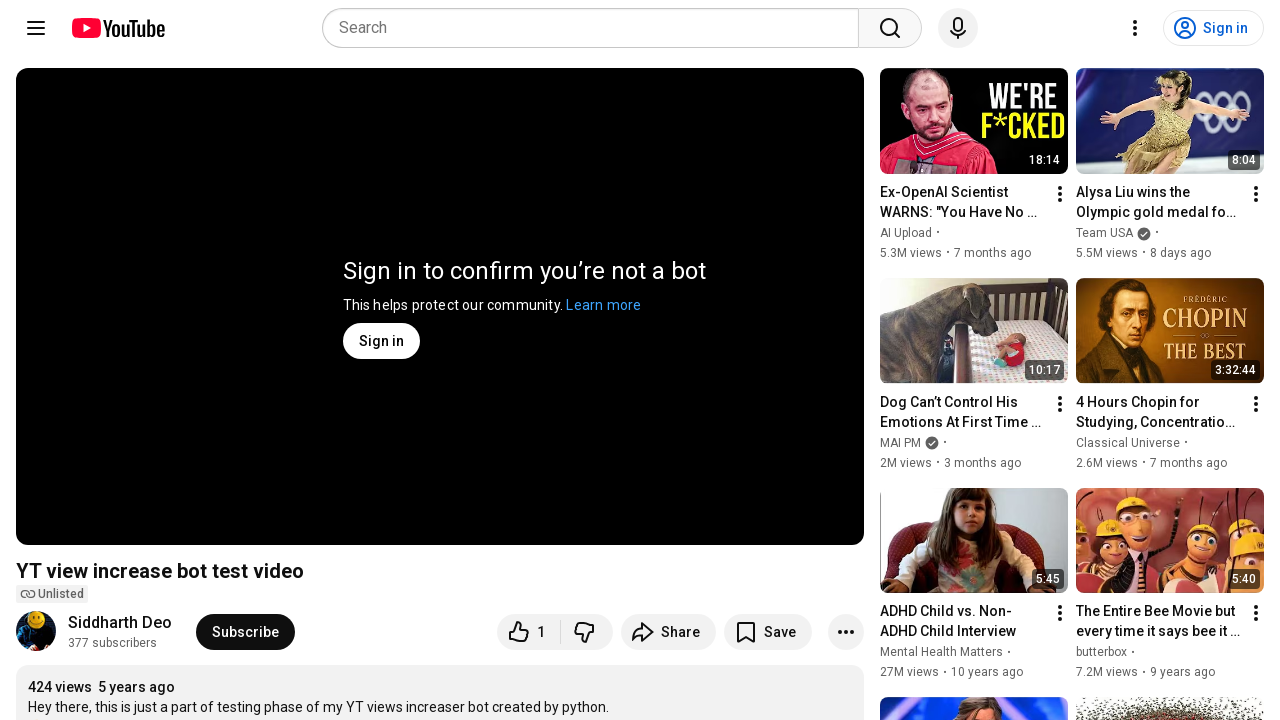

Reloaded YouTube video page
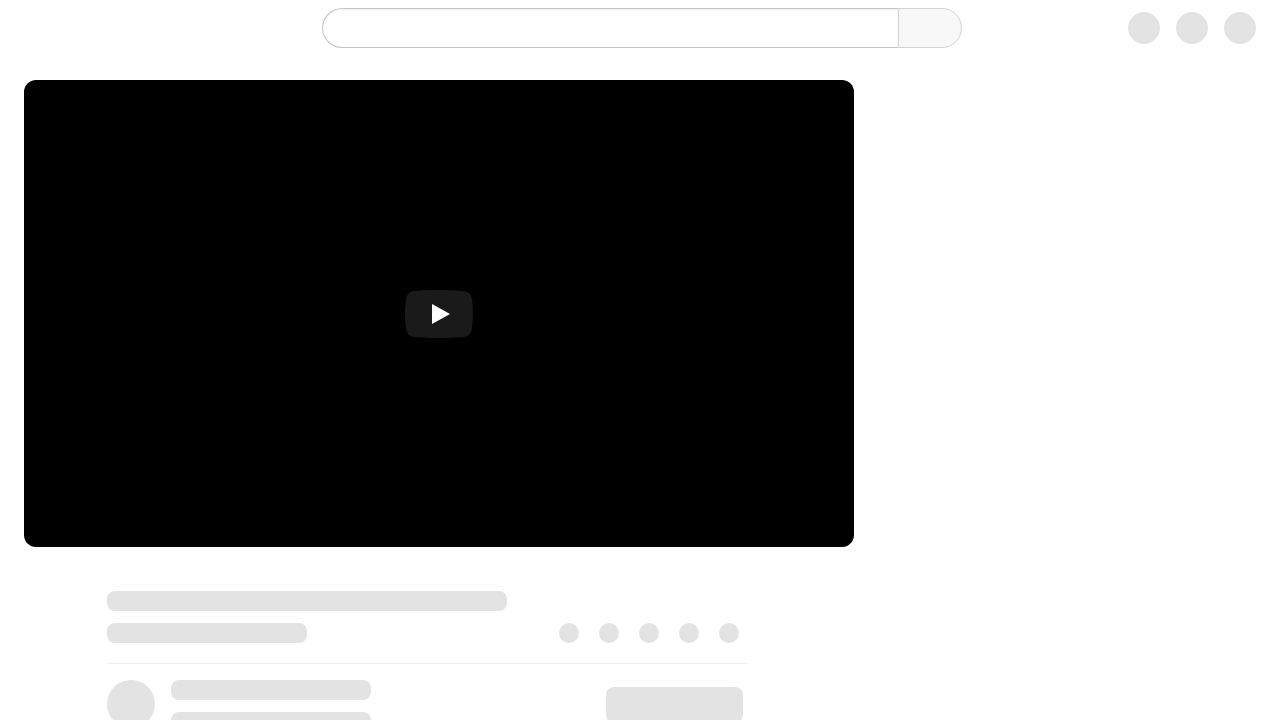

YouTube video page reloaded (domcontentloaded)
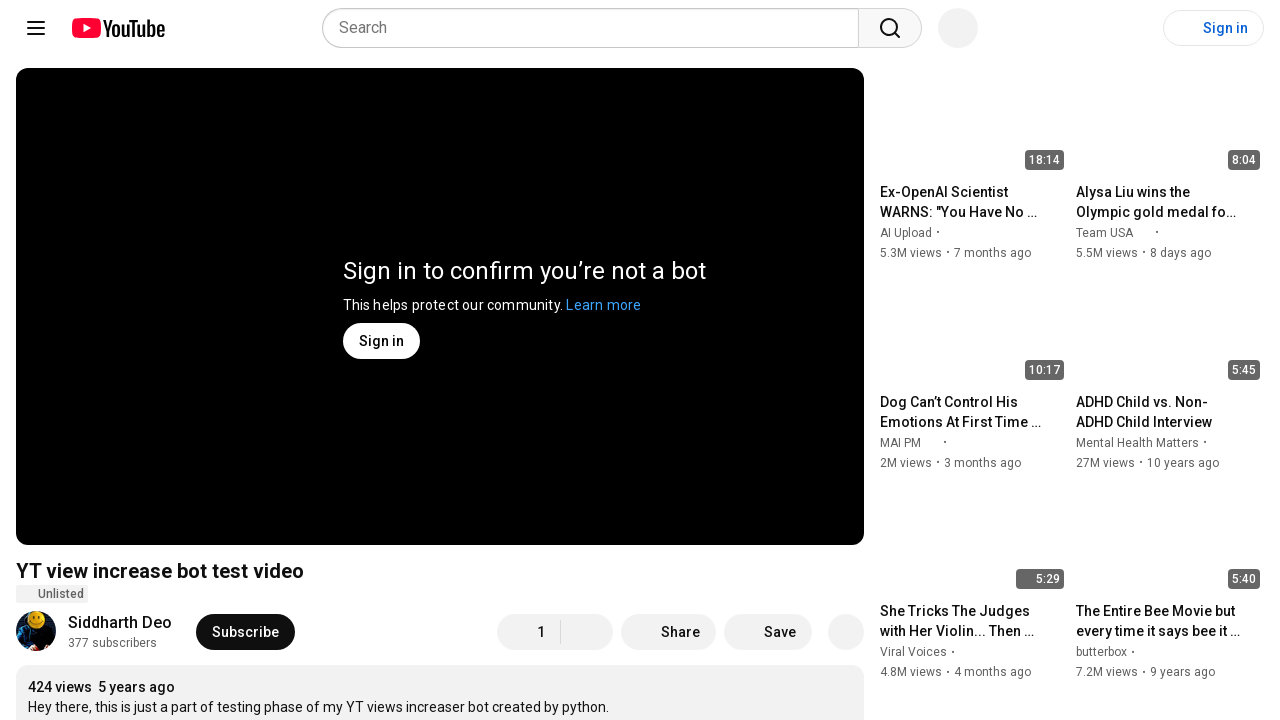

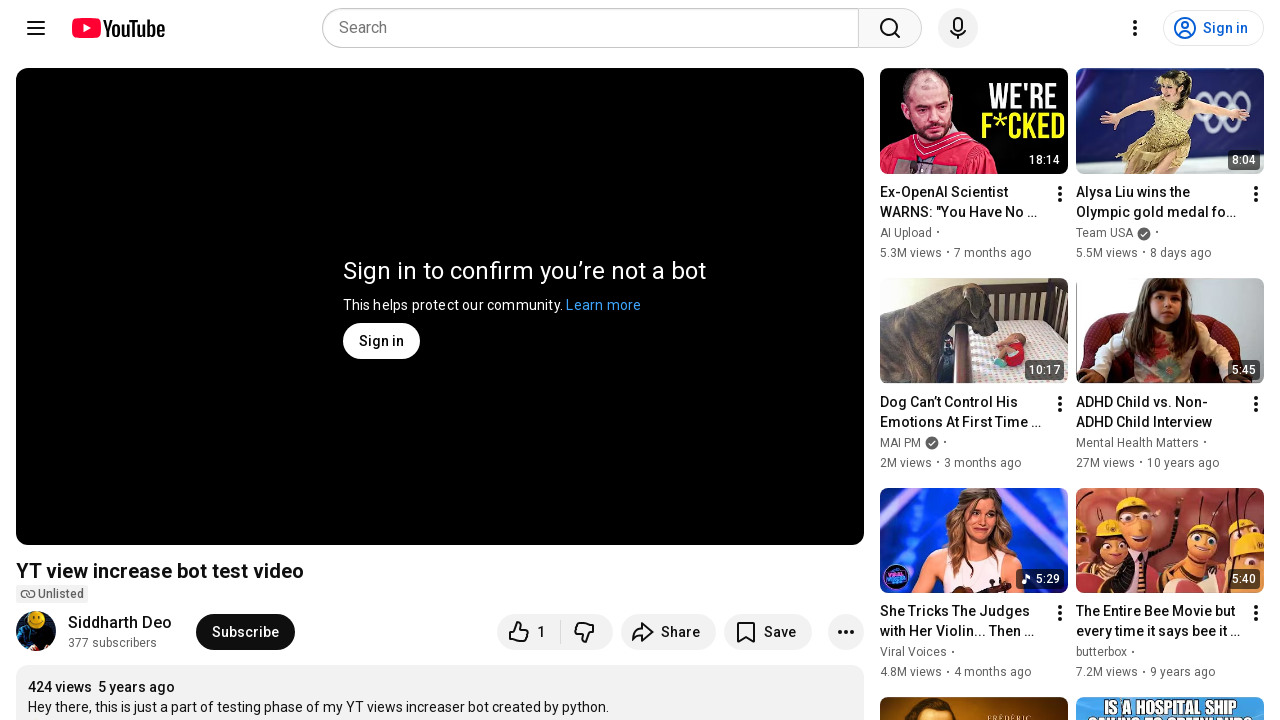